Tests JavaScript alert functionality by clicking a button that triggers an alert, accepting the alert, and verifying the result message is displayed correctly on the page.

Starting URL: http://the-internet.herokuapp.com/javascript_alerts

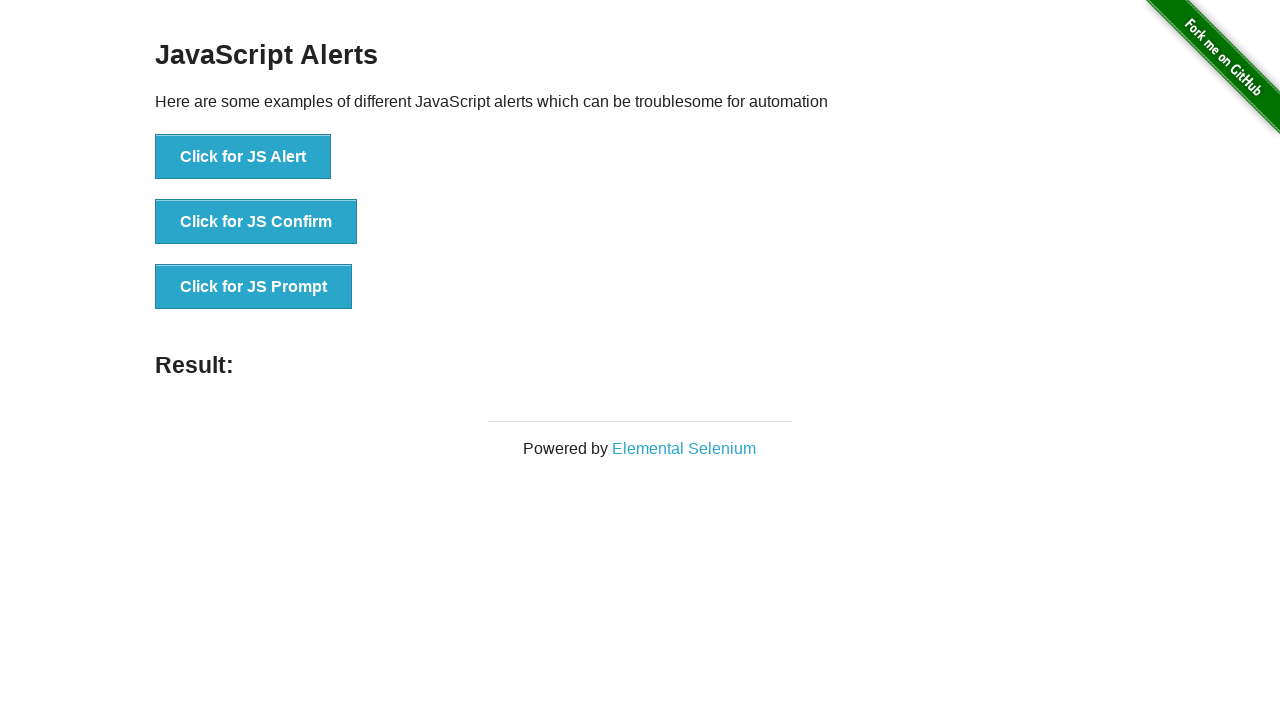

Clicked the first button to trigger JavaScript alert at (243, 157) on ul > li:nth-child(1) > button
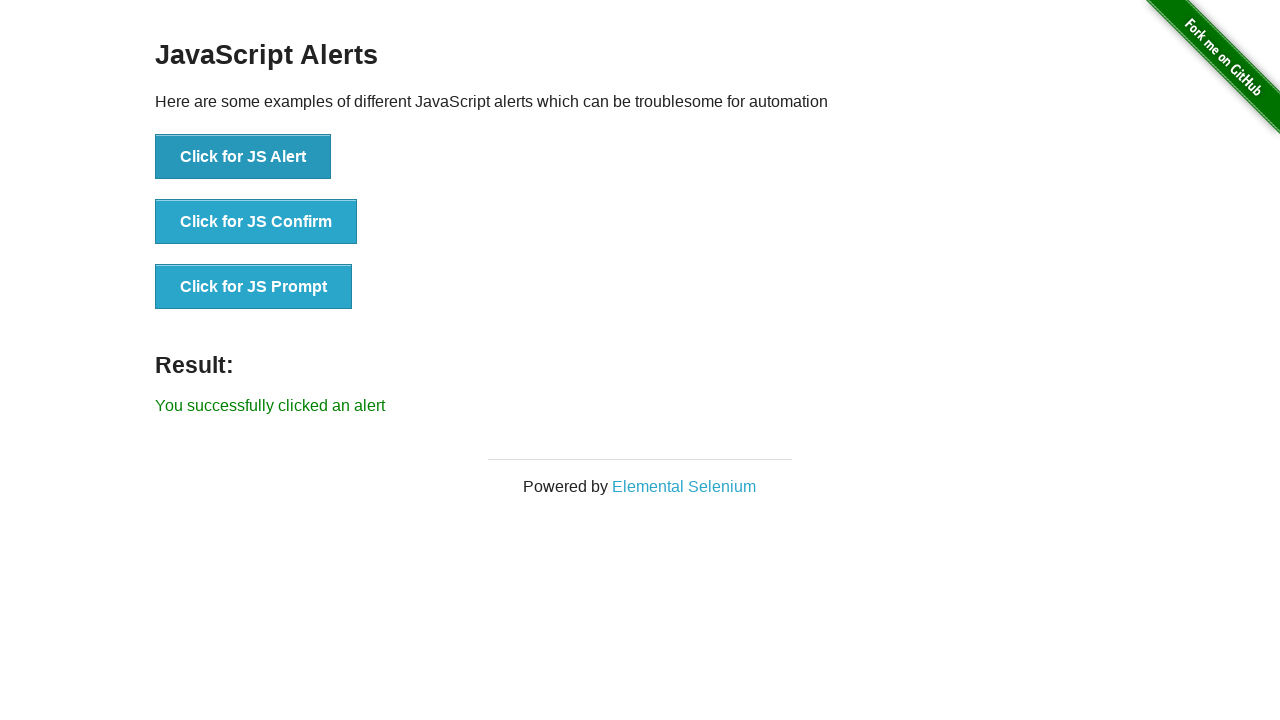

Set up dialog handler to accept alerts
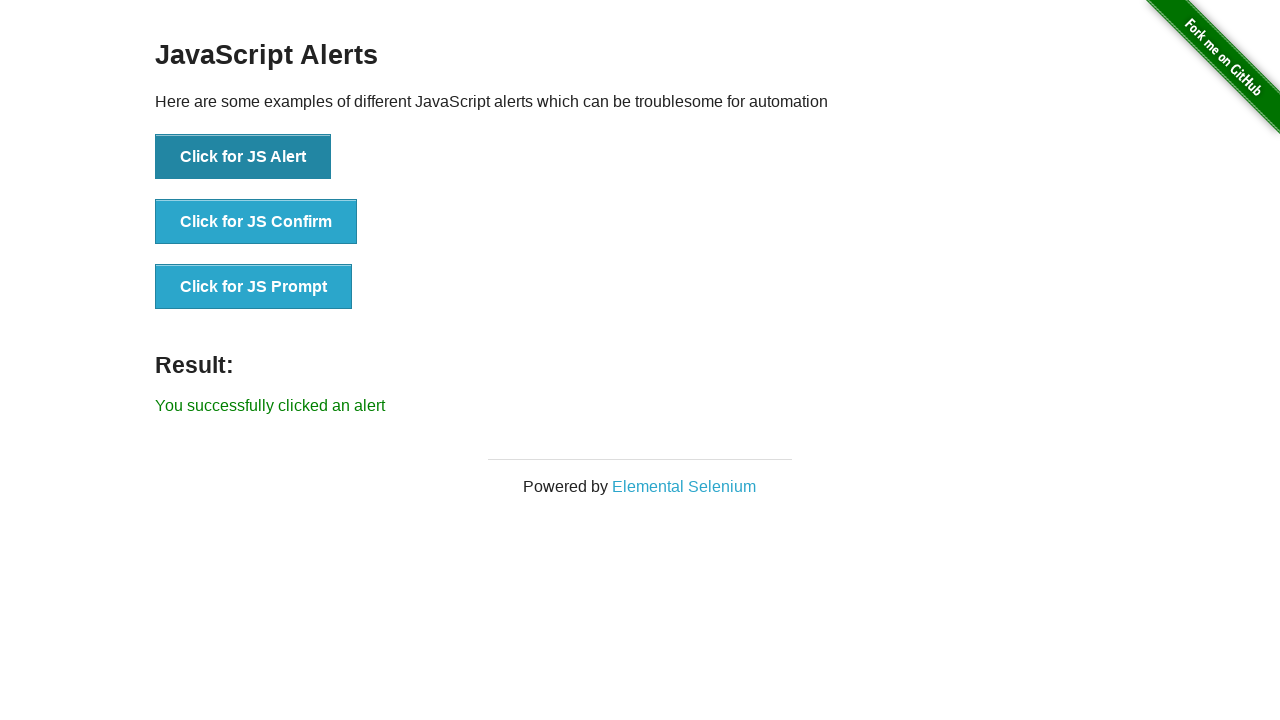

Clicked the first button again with dialog handler active at (243, 157) on ul > li:nth-child(1) > button
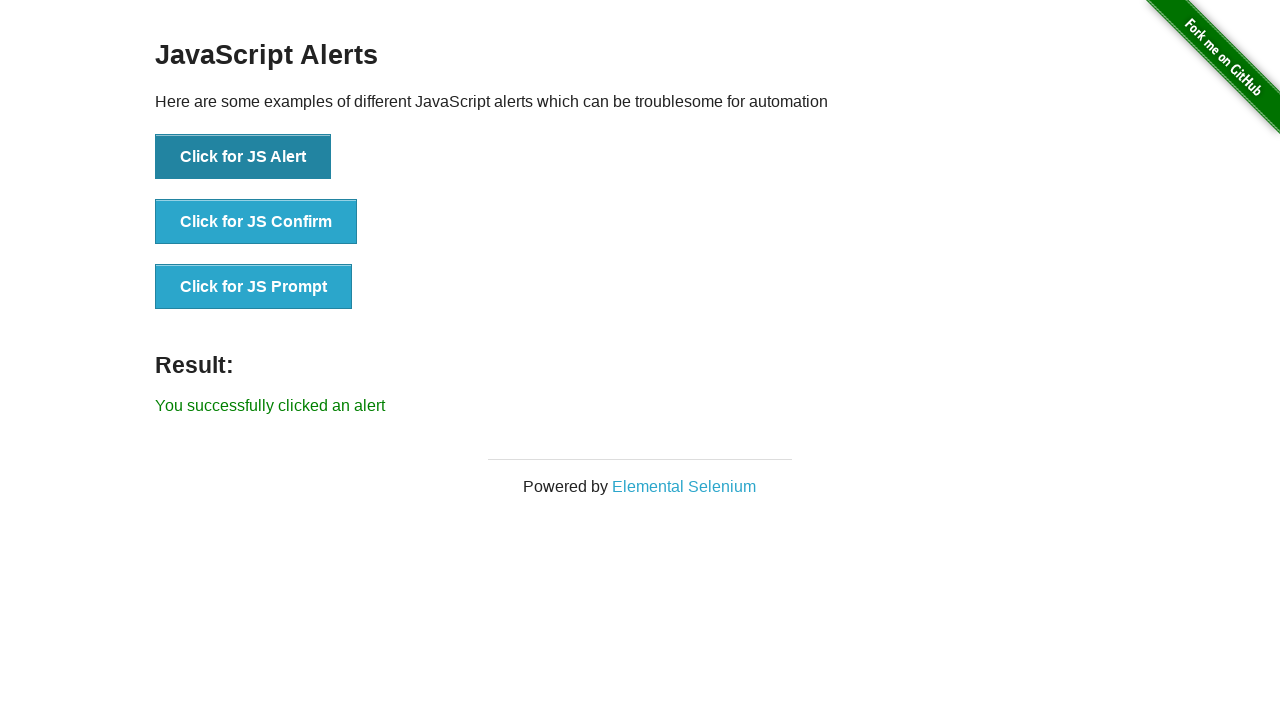

Retrieved result message from page
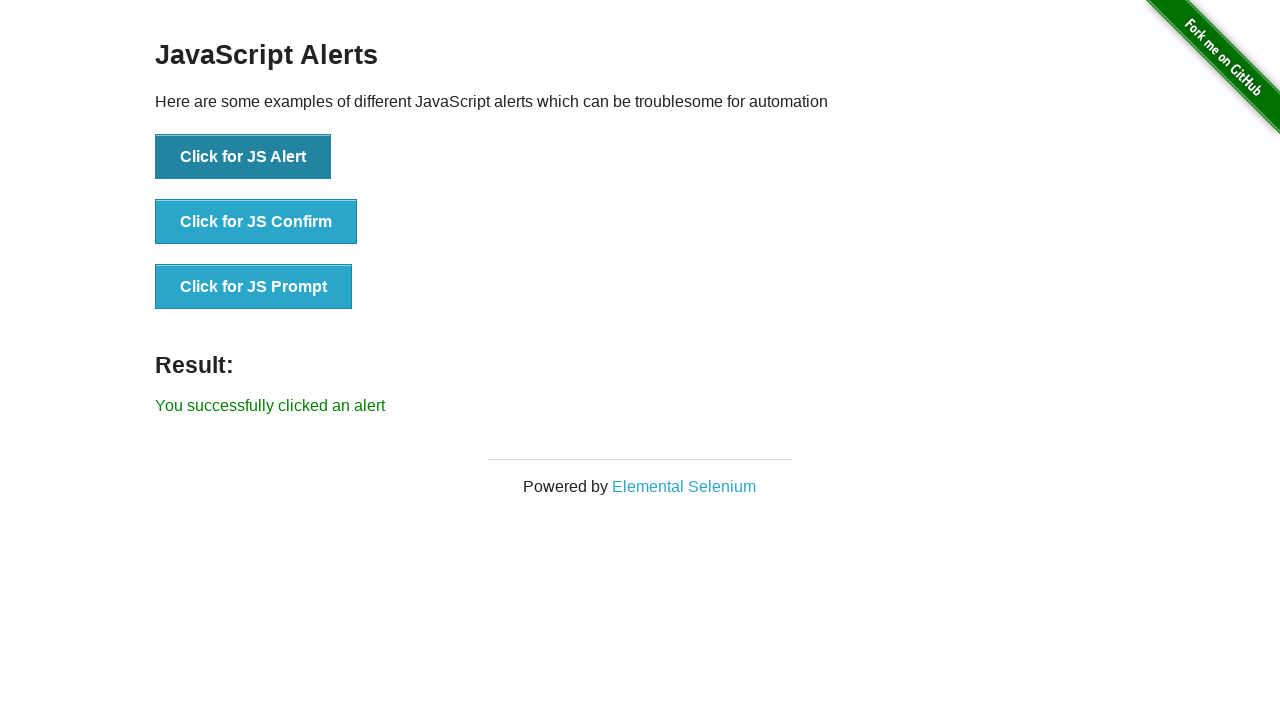

Verified result message is 'You successfully clicked an alert'
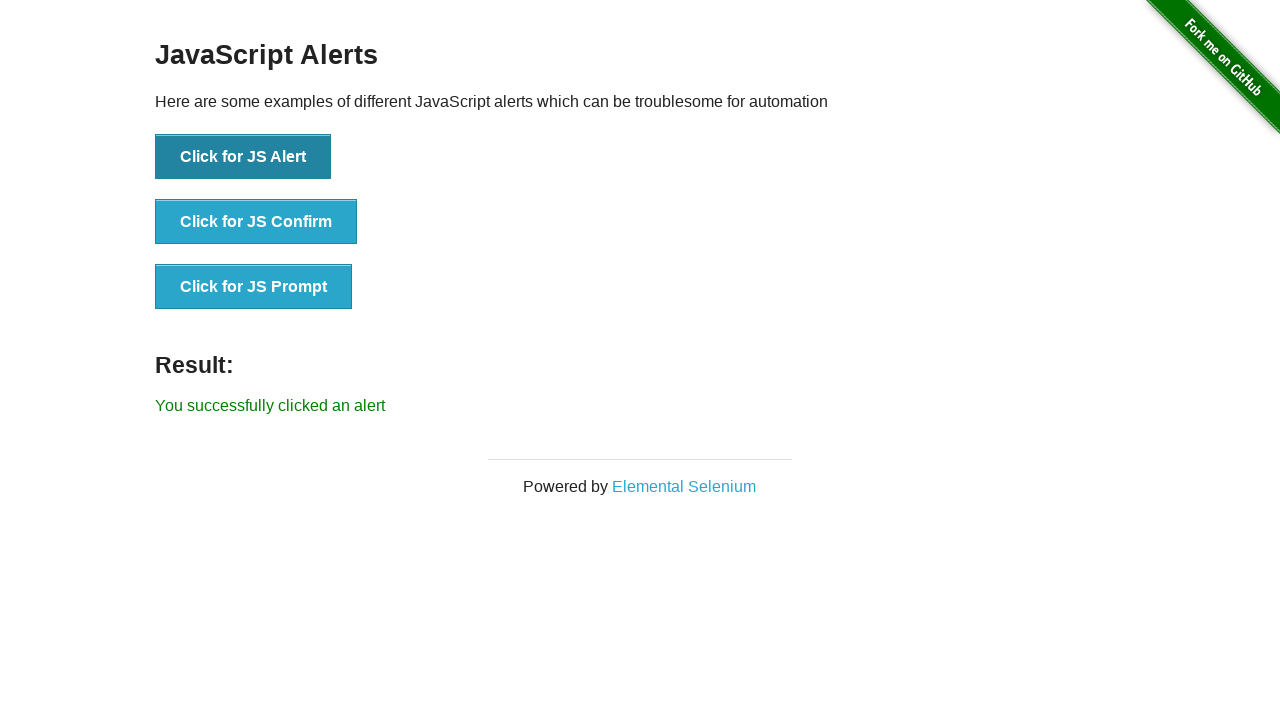

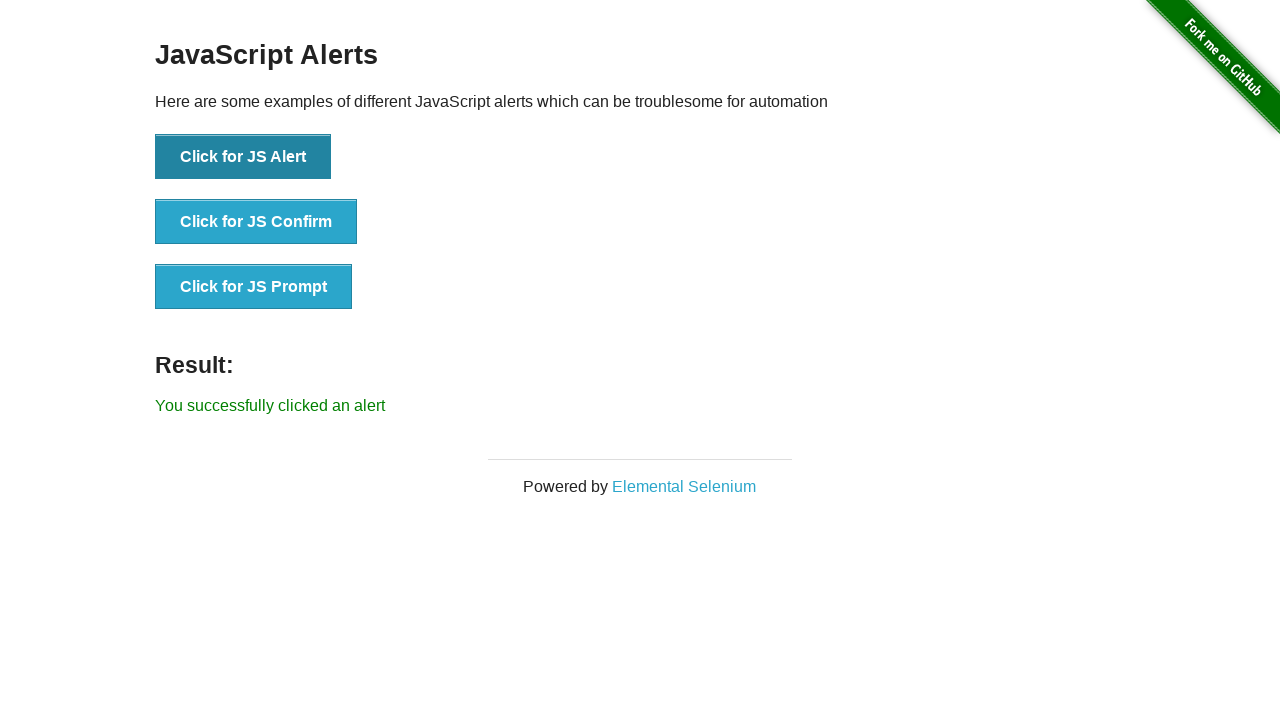